Opens the IHG hotel reservation page and waits for it to load. This is a minimal test that verifies the reservation page is accessible.

Starting URL: https://www.ihg.com/hotels/us/en/reservation

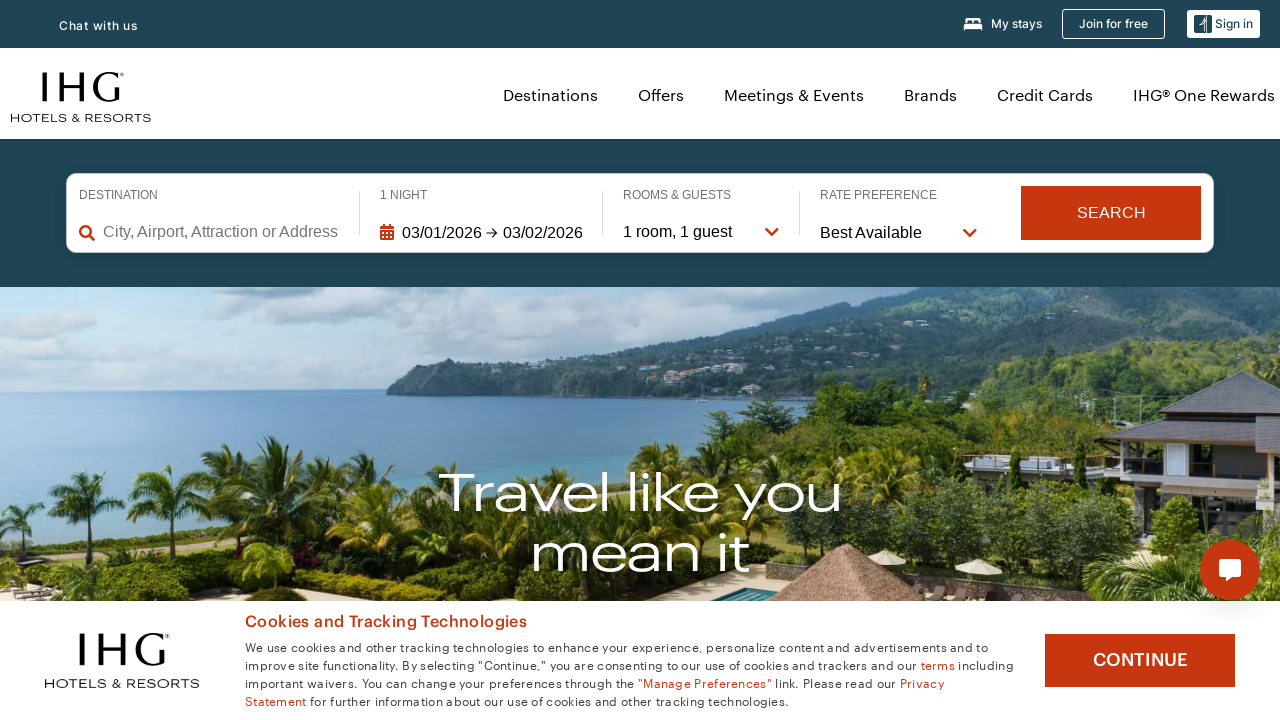

Navigated to IHG hotel reservation page
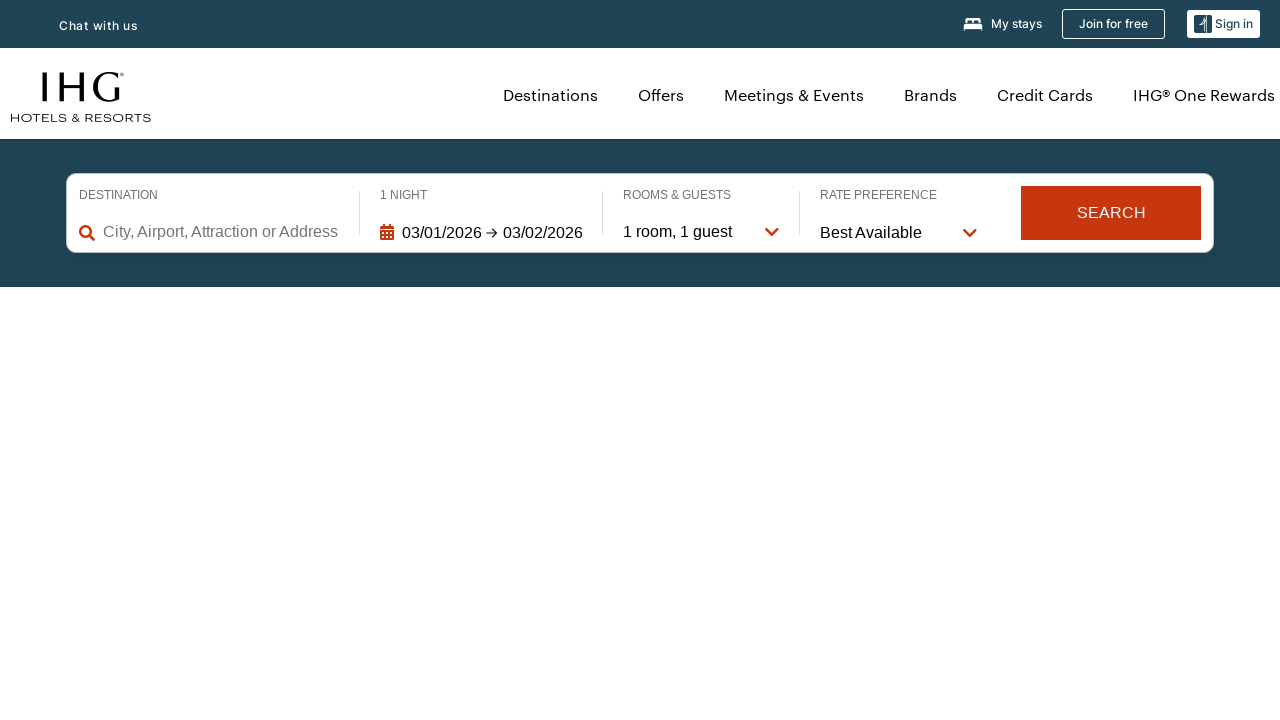

Page DOM content loaded
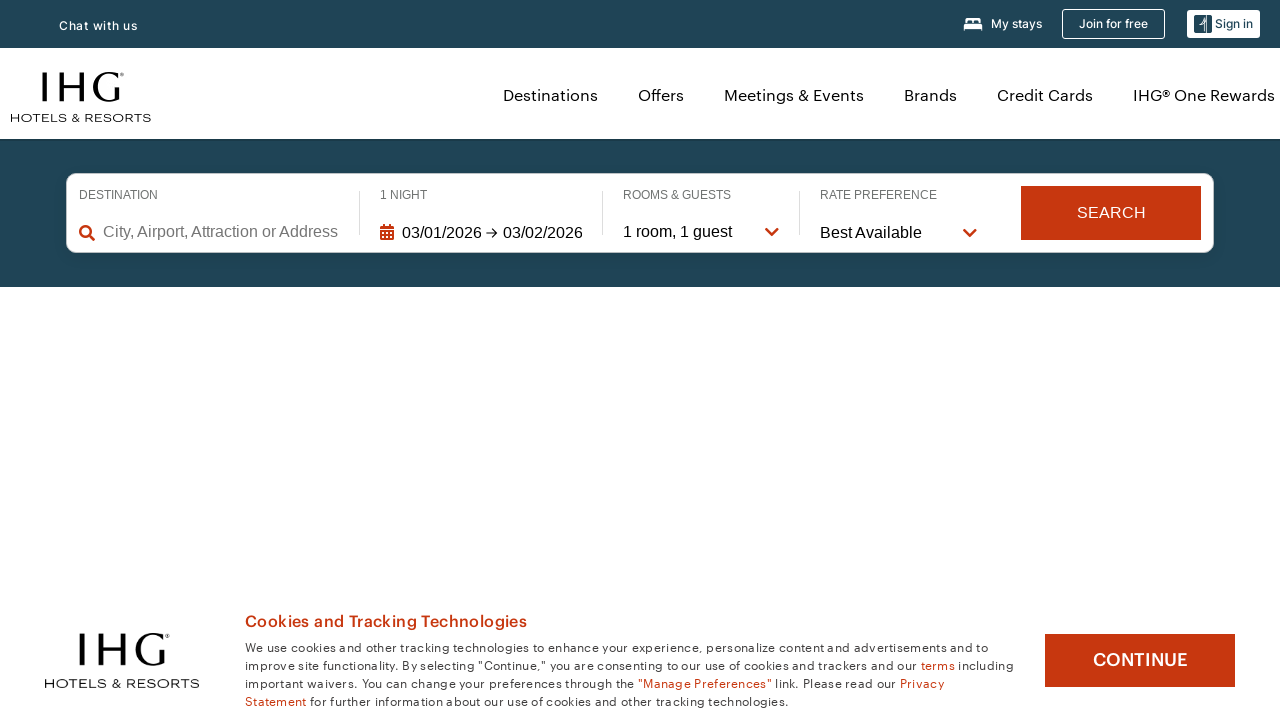

Body element present on page
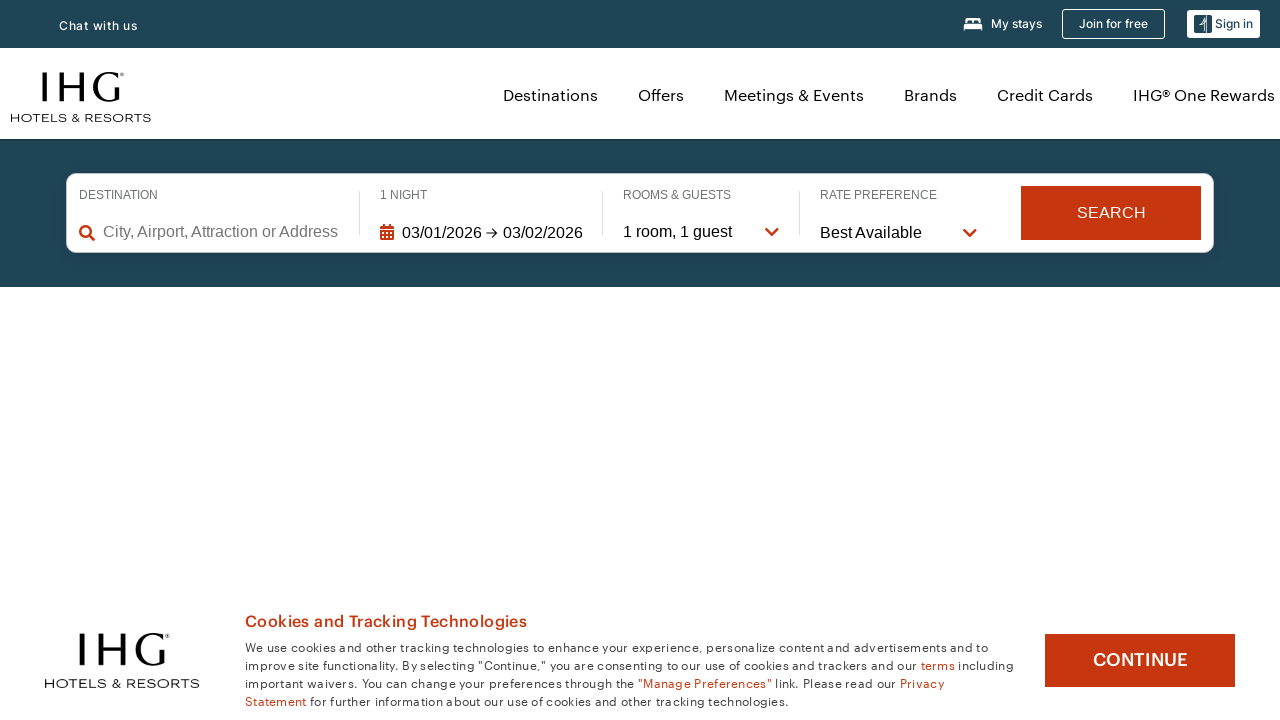

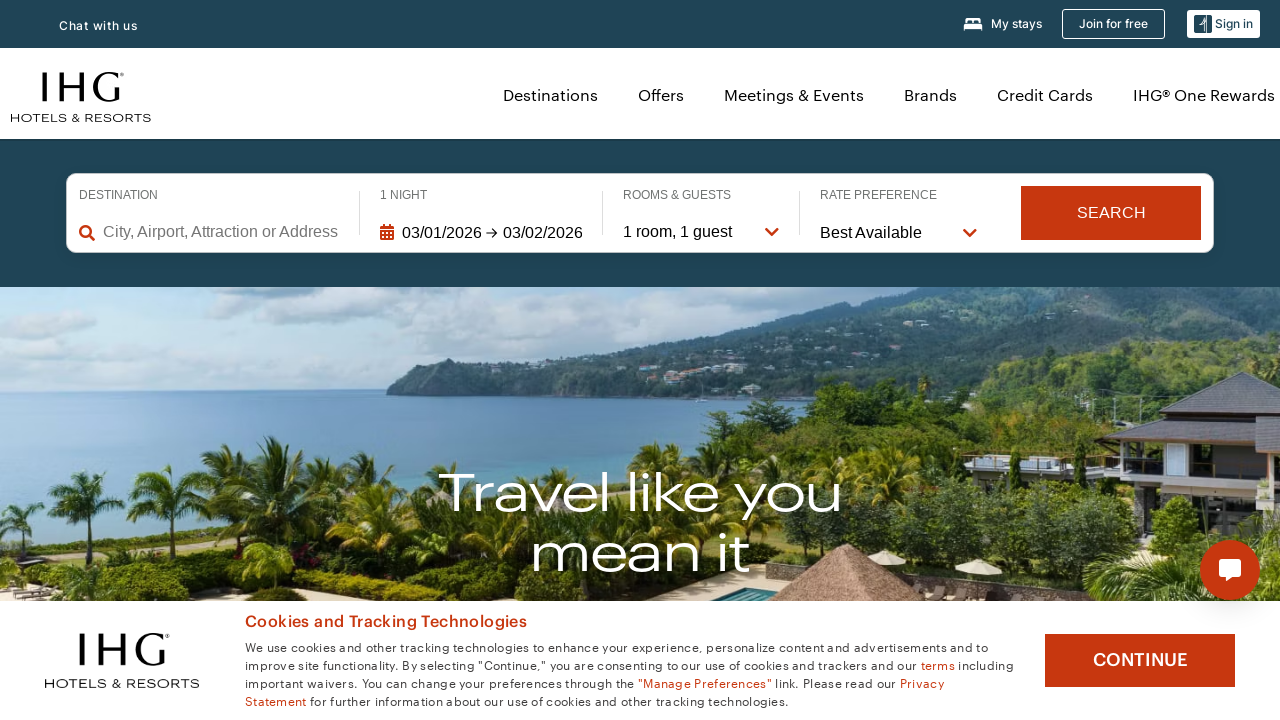